Navigates to an LMS page, scrolls down to the popular courses section, and verifies the title of the second popular course

Starting URL: https://alchemy.hguy.co/lms

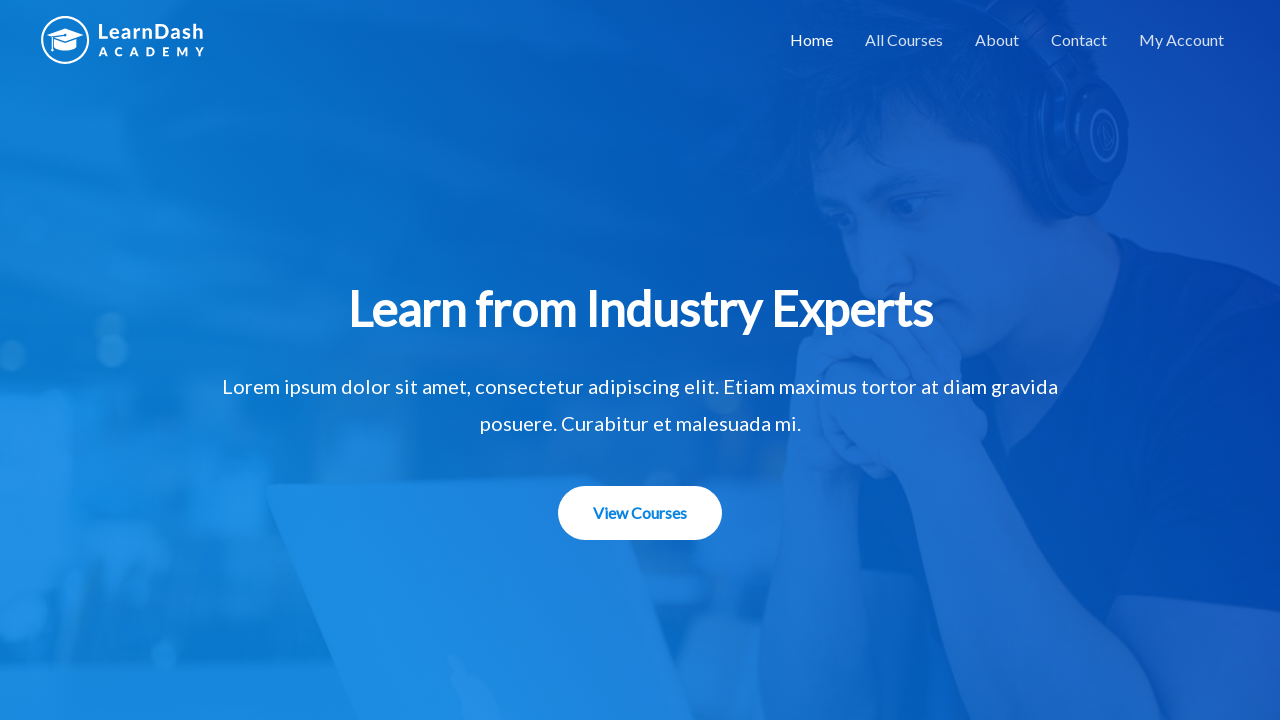

Navigated to LMS homepage at https://alchemy.hguy.co/lms
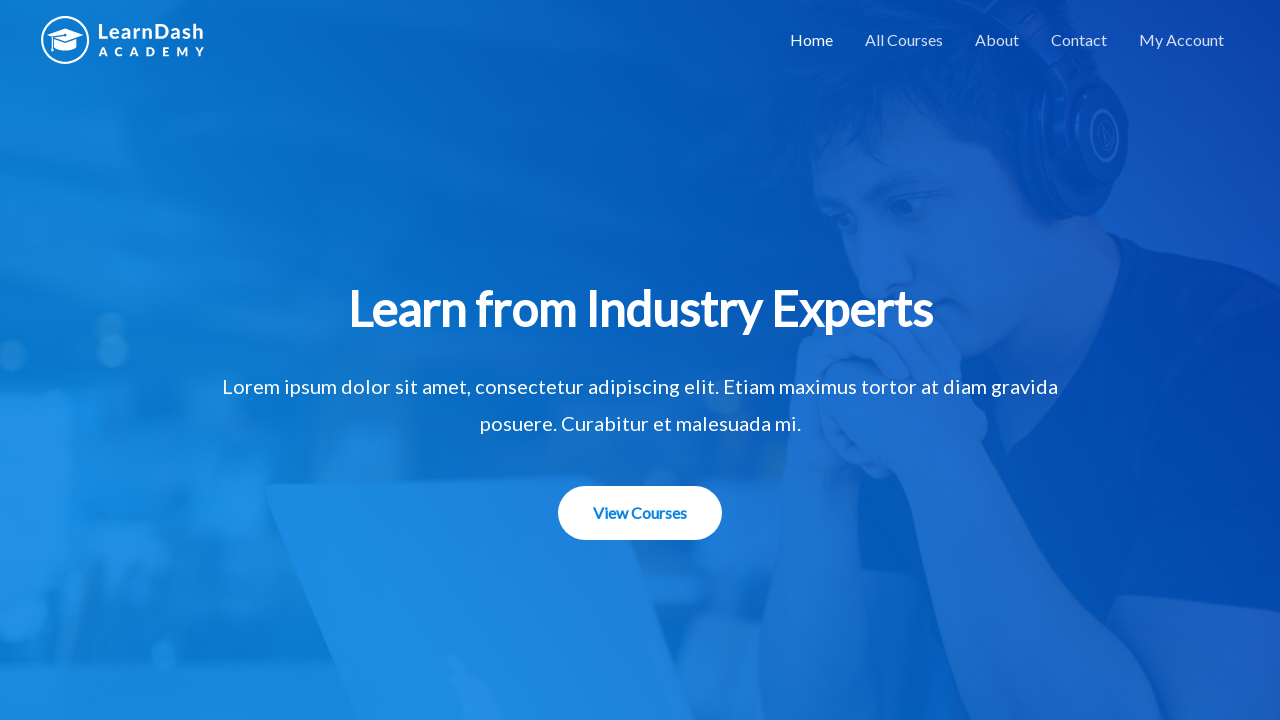

Scrolled down to popular courses section (900px)
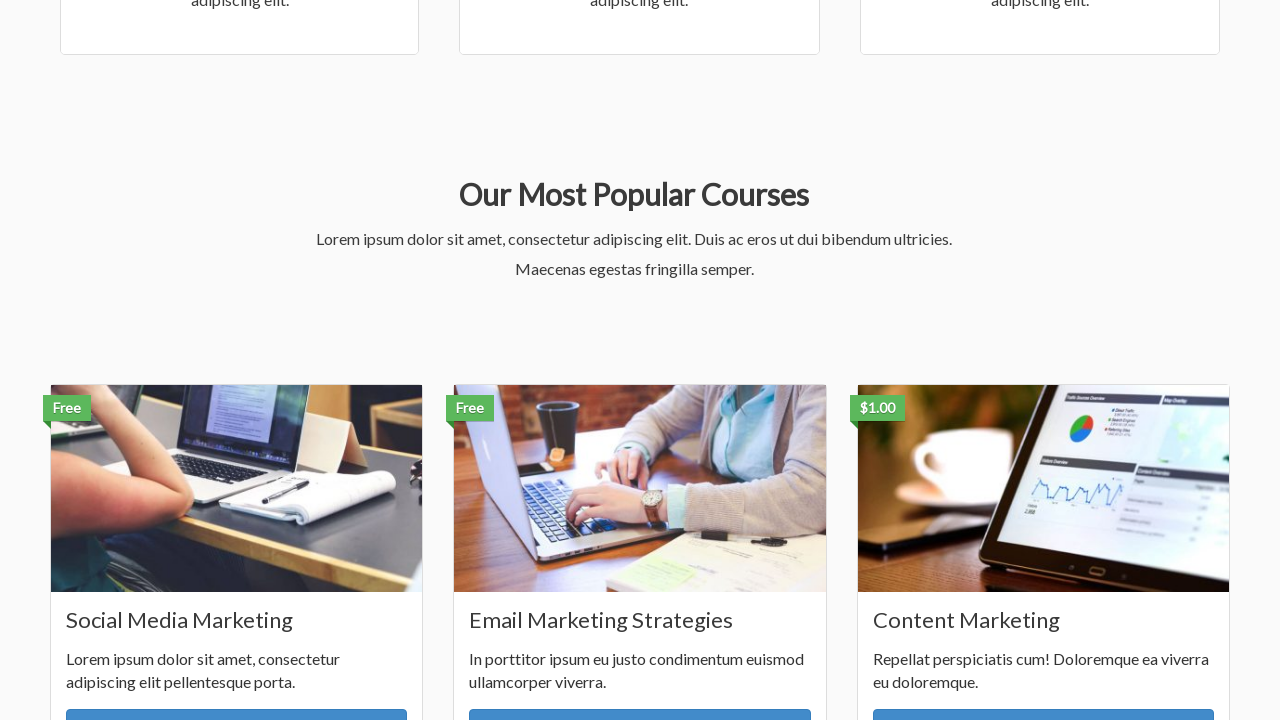

Popular course heading element became visible
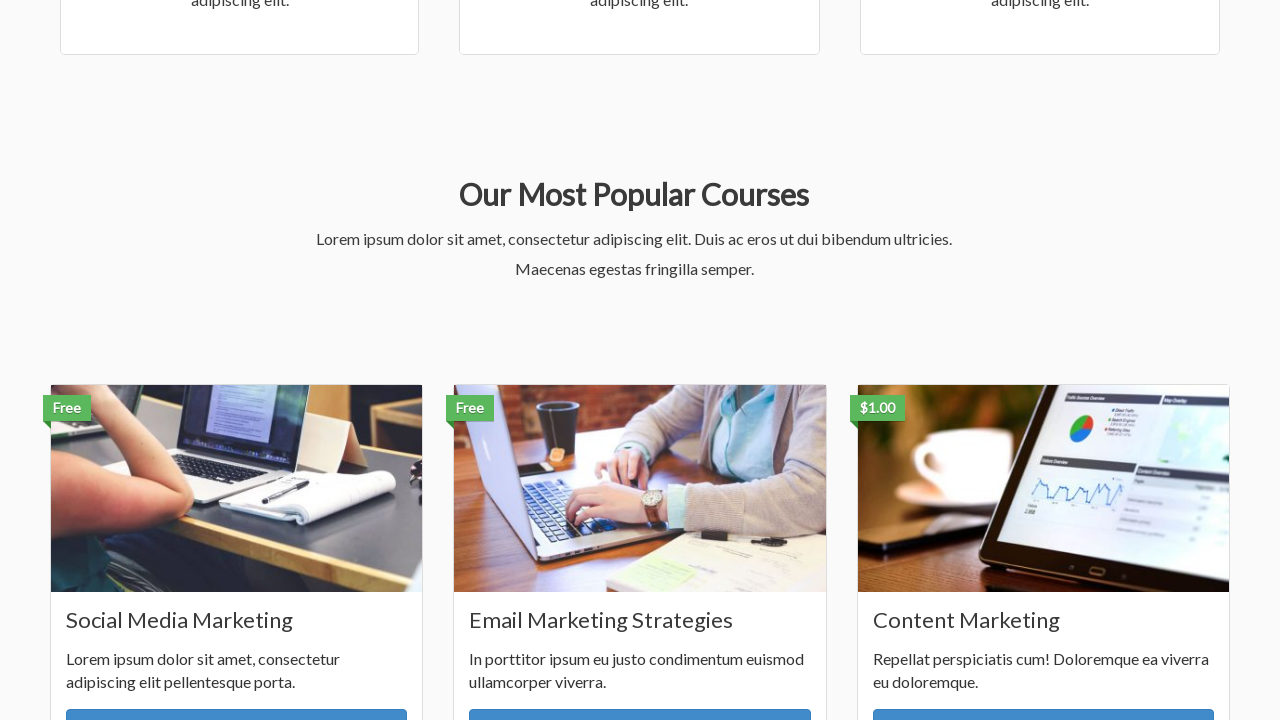

Retrieved second popular course heading: 'Email Marketing Strategies'
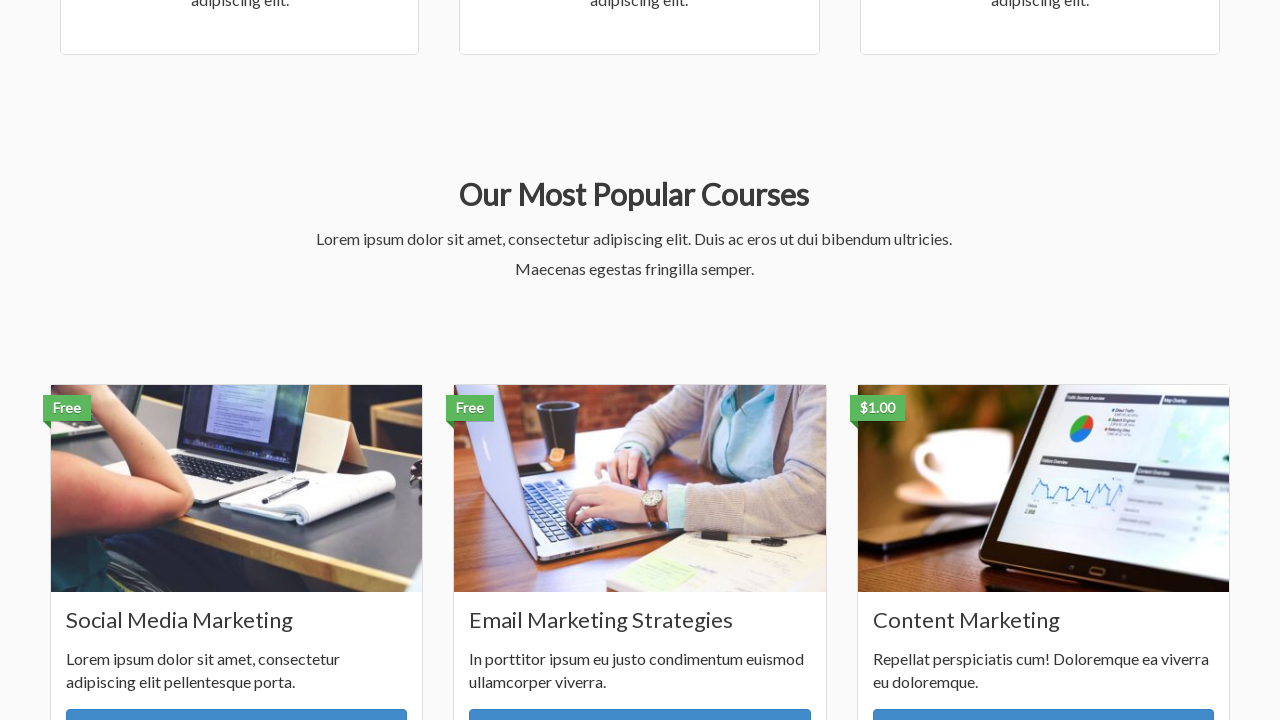

Verified second popular course title is 'Email Marketing Strategies'
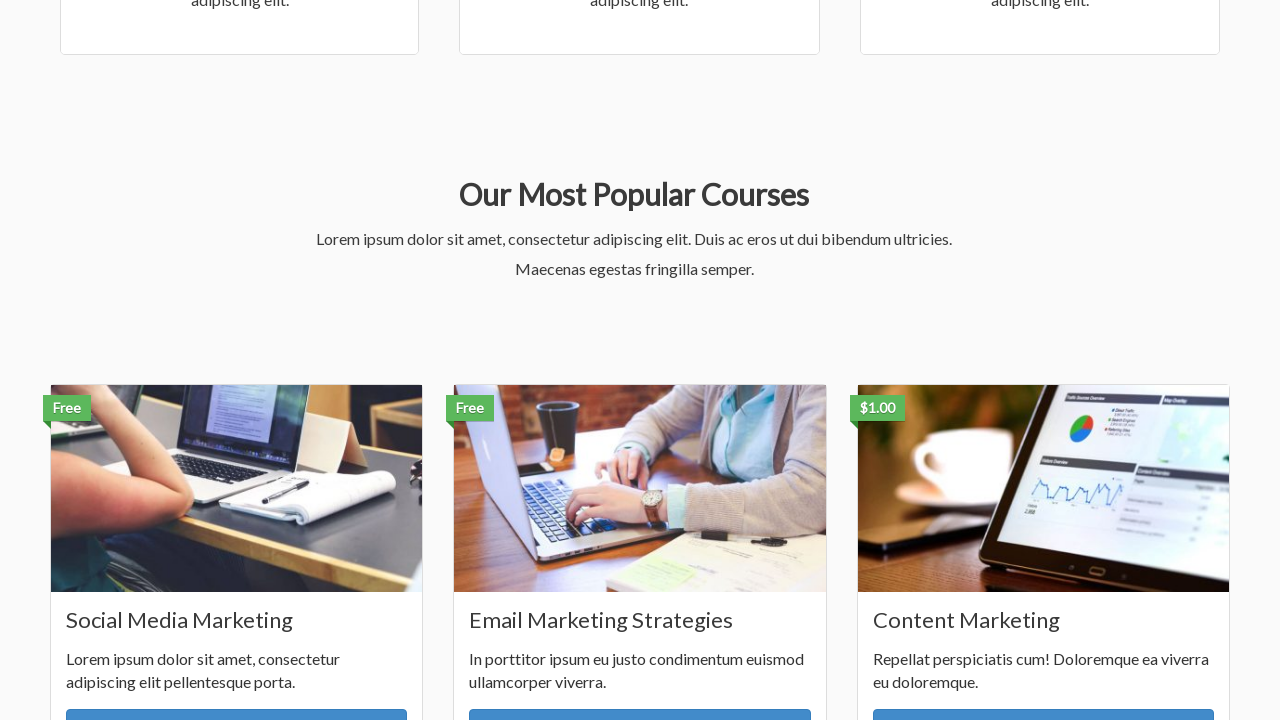

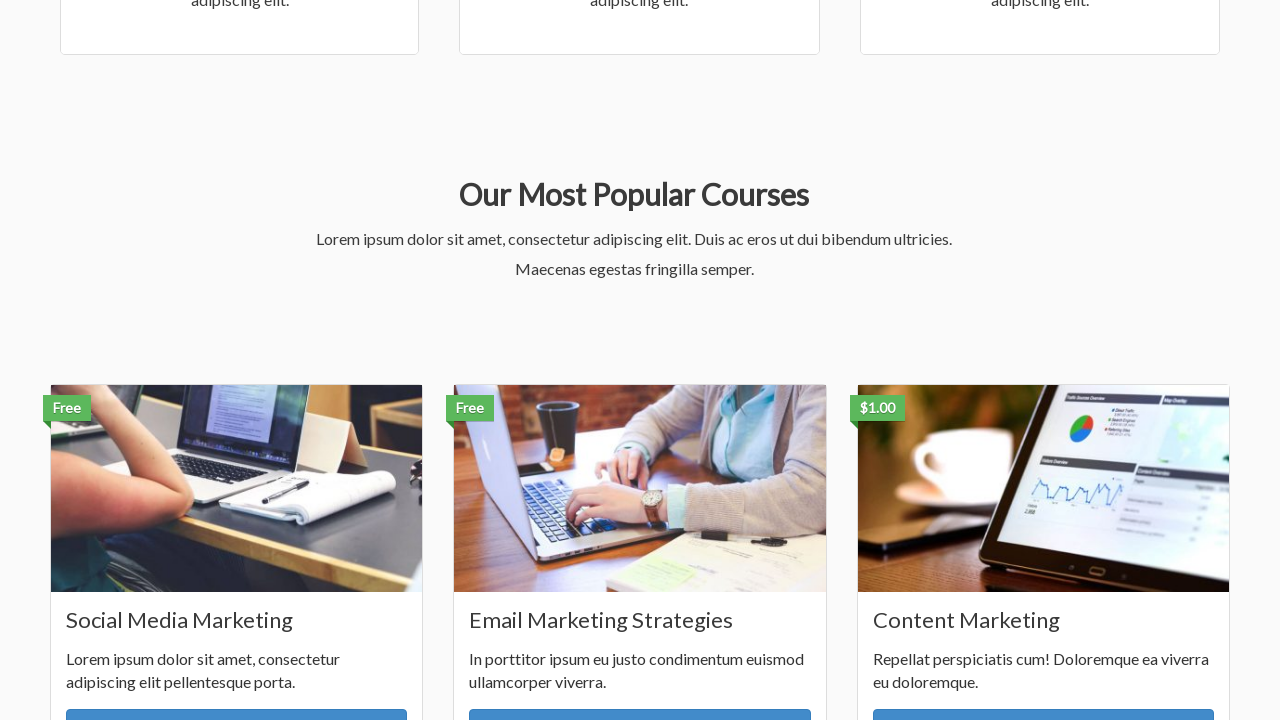